Tests waiting for a dynamically enabled button that becomes clickable after a delay.

Starting URL: https://demoqa.com/dynamic-properties

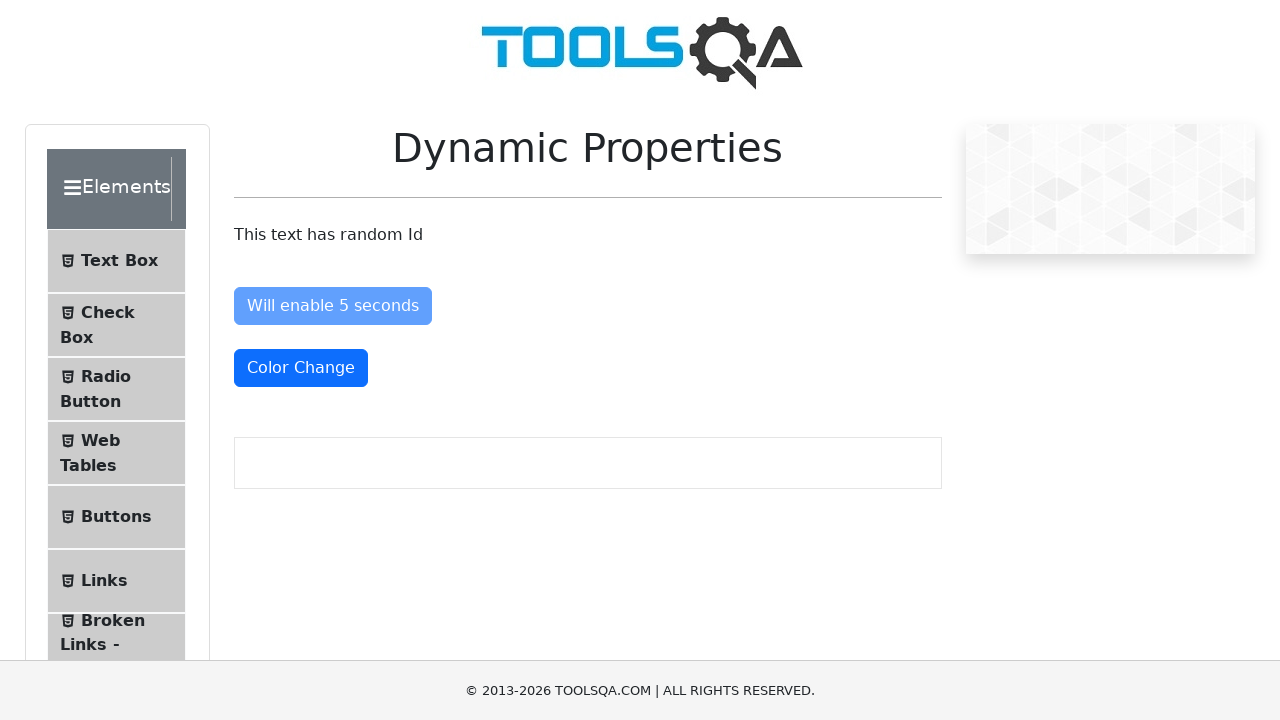

Navigated to DemoQA dynamic properties page
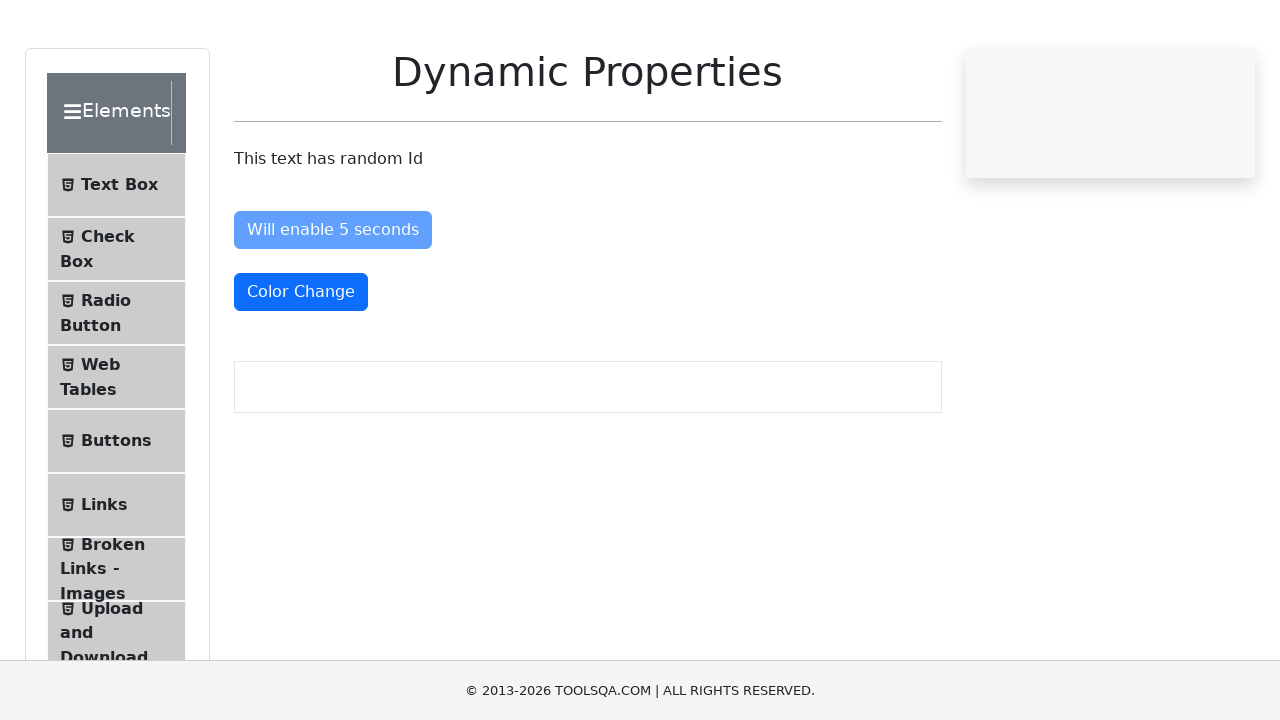

Waited for #enableAfter button to become enabled
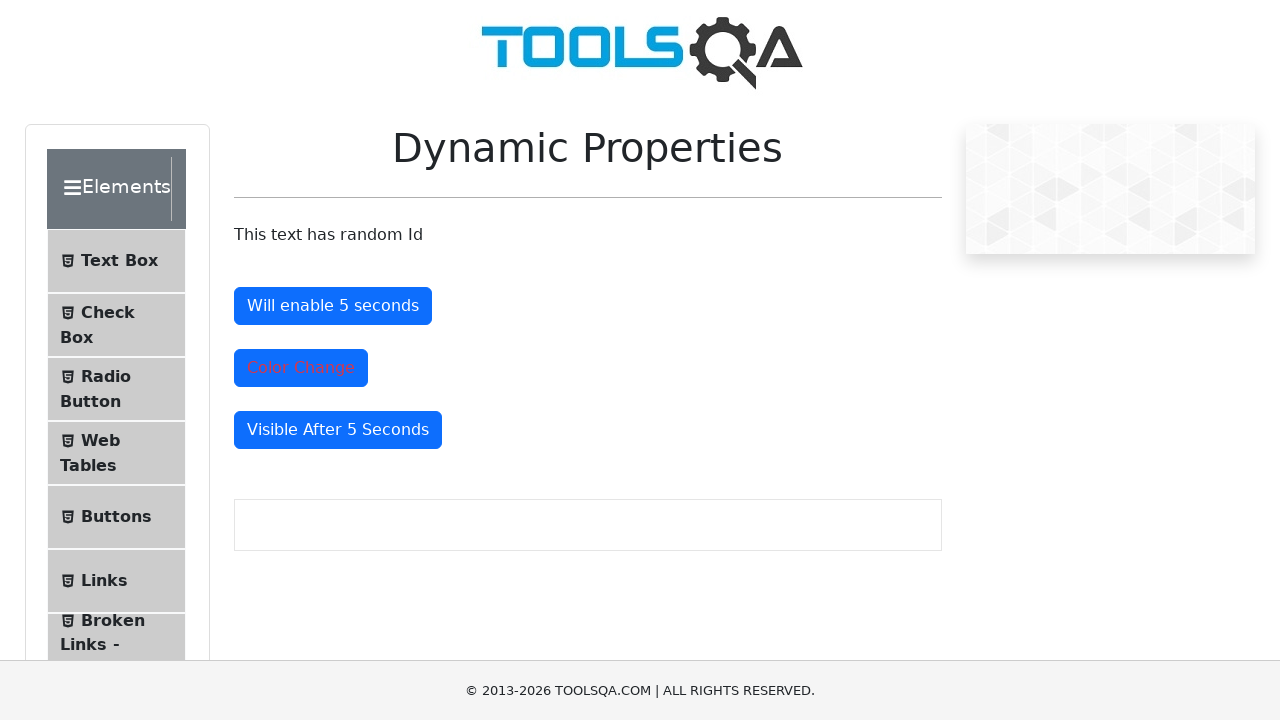

Clicked the dynamically enabled button at (333, 306) on #enableAfter
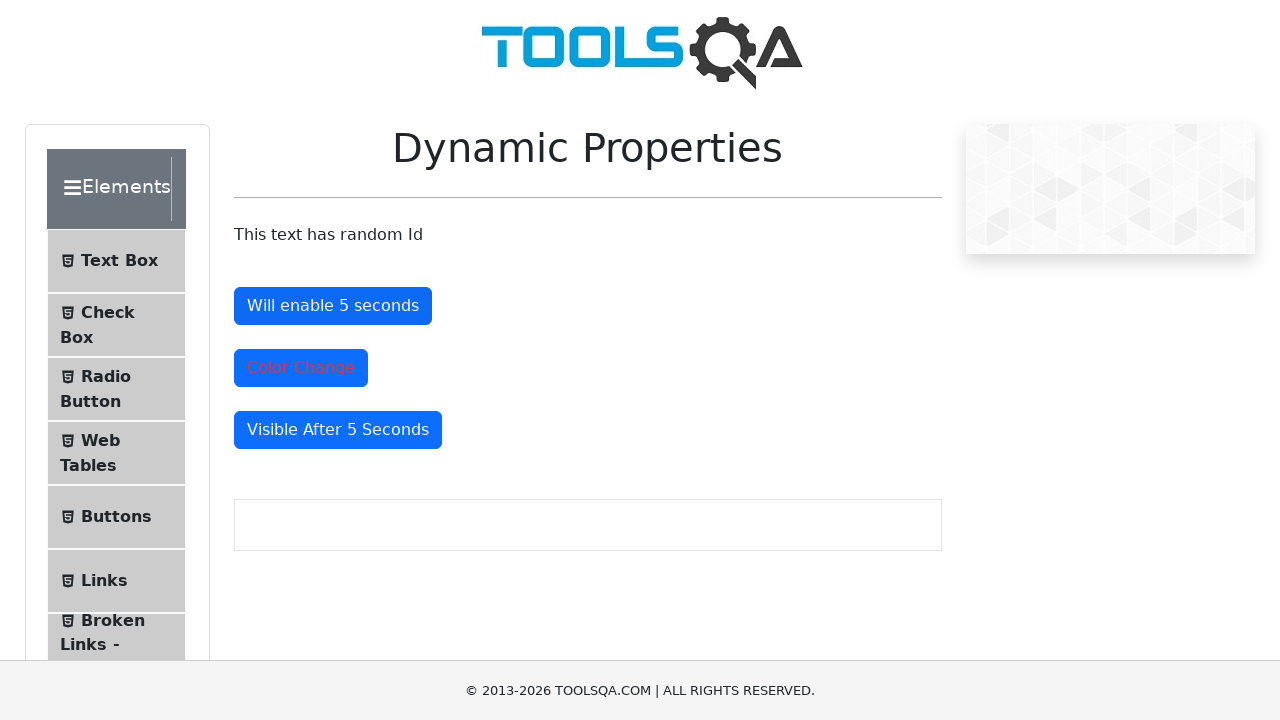

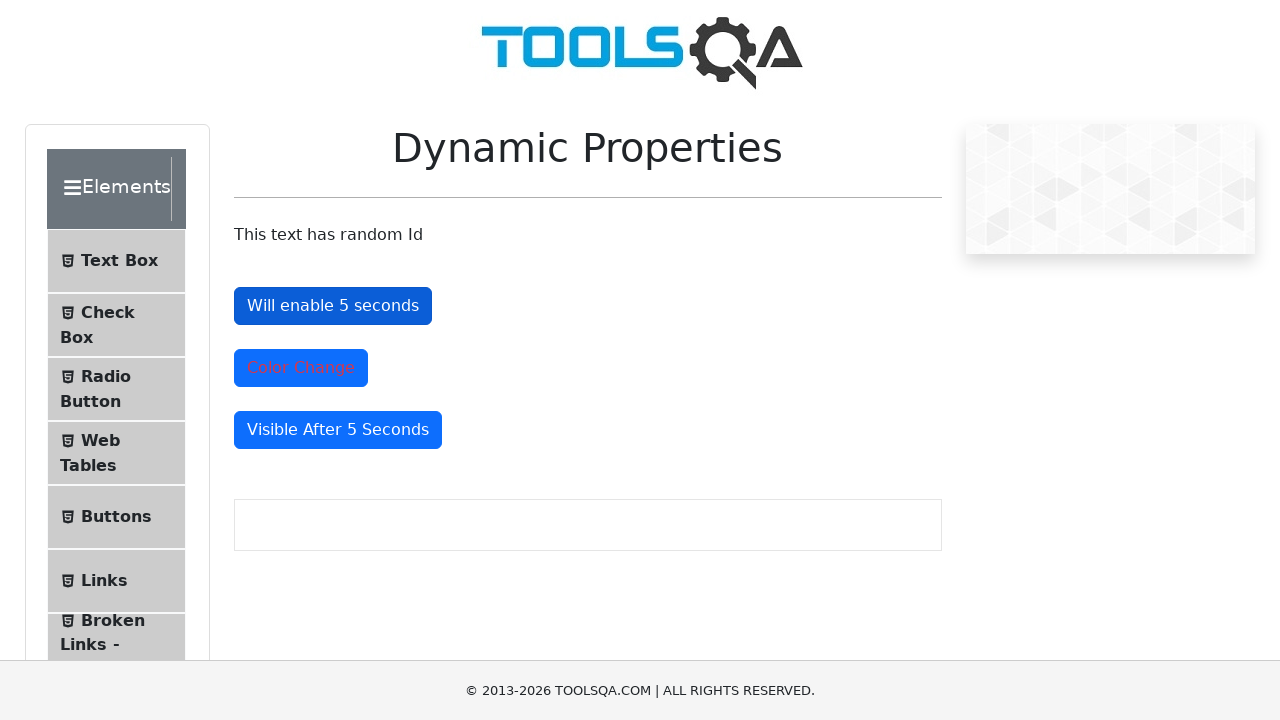